Tests JavaScript executor functionality by clicking a button using JS, retrieving page title and domain, and triggering an alert dialog.

Starting URL: https://anhtester.com/

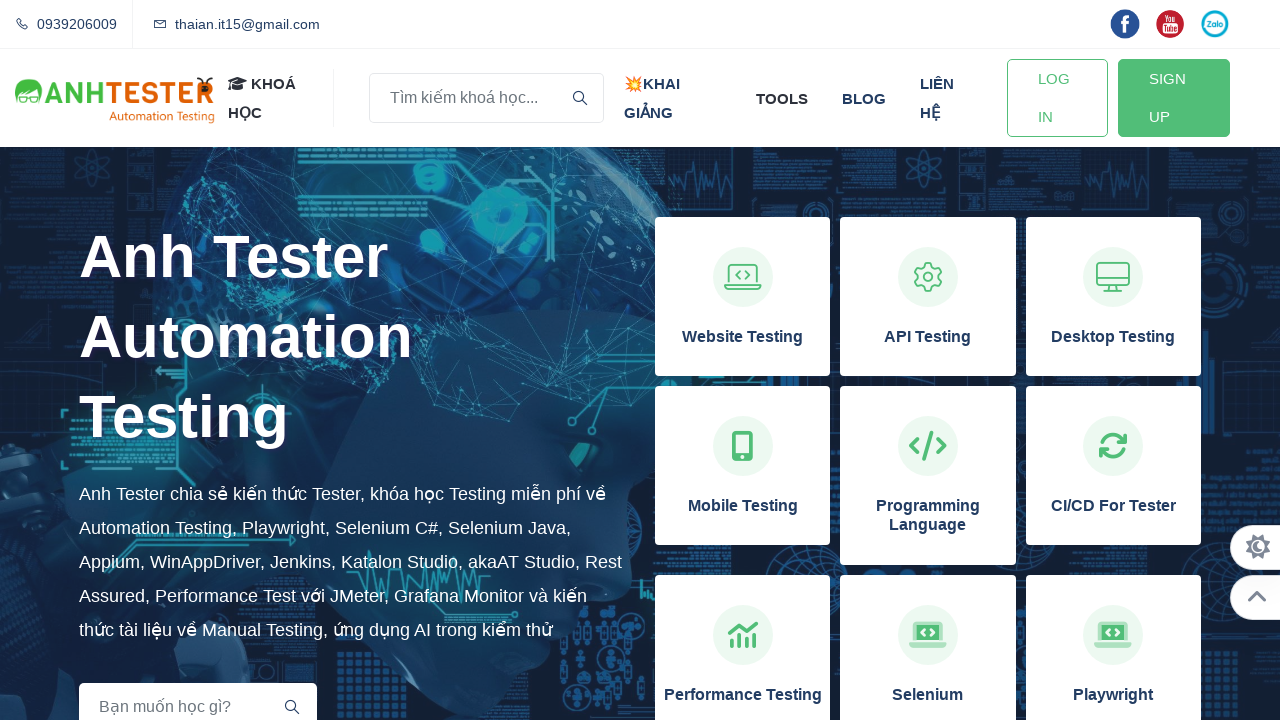

Clicked on 'Website Testing' module at (743, 337) on xpath=//h3[normalize-space()='Website Testing']
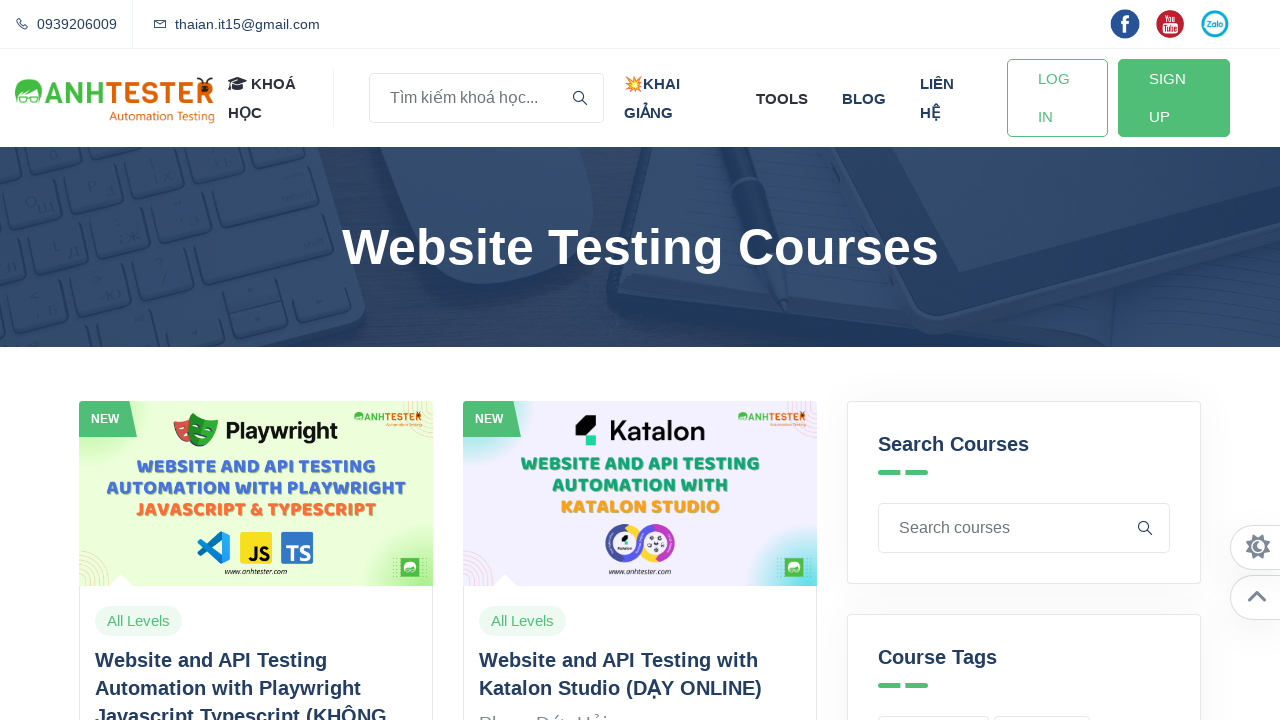

Retrieved page title: Website Automation Testing Courses | Anh Tester
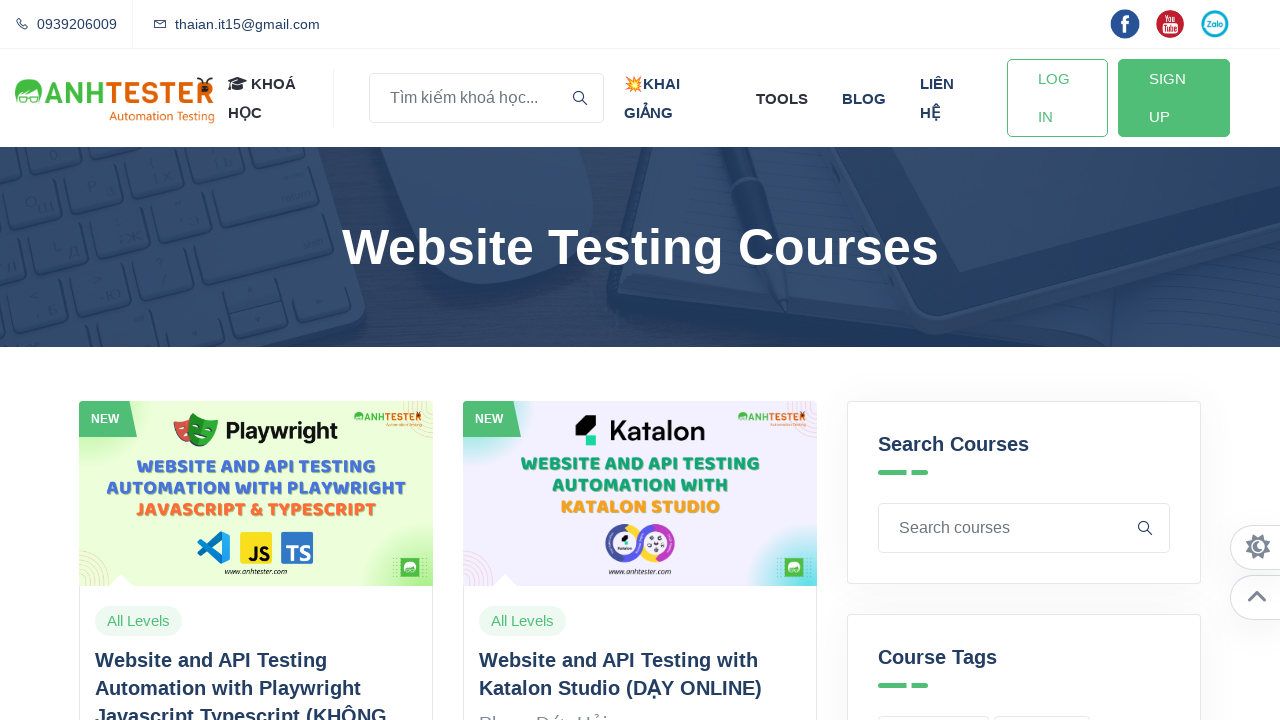

Retrieved domain name: anhtester.com
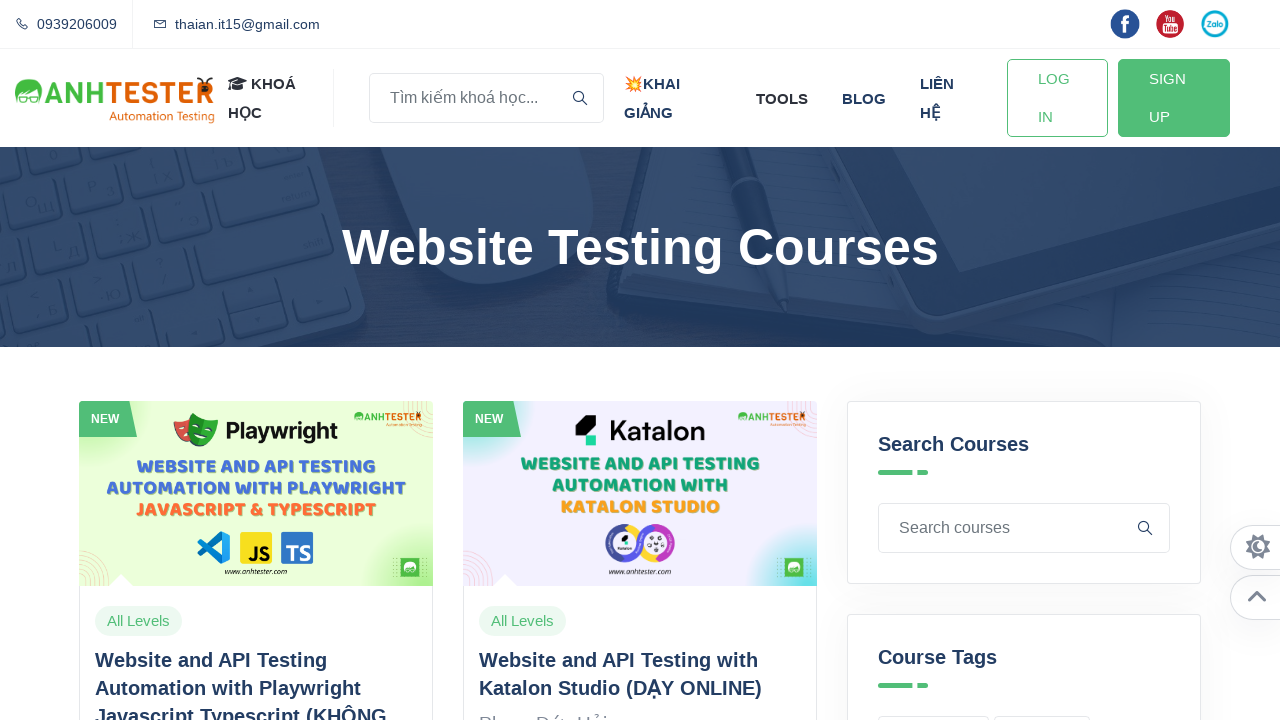

Set up dialog handler to accept alerts
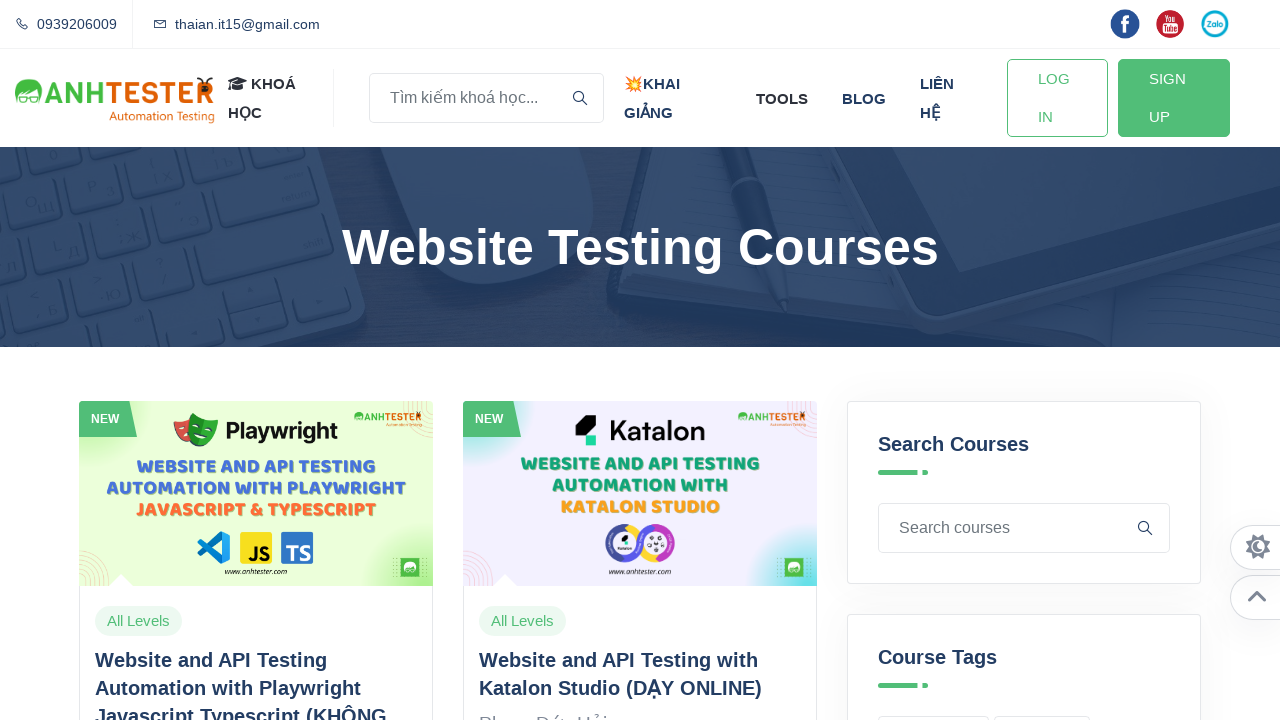

Triggered alert dialog with 'Successfully Logged In' message and accepted it
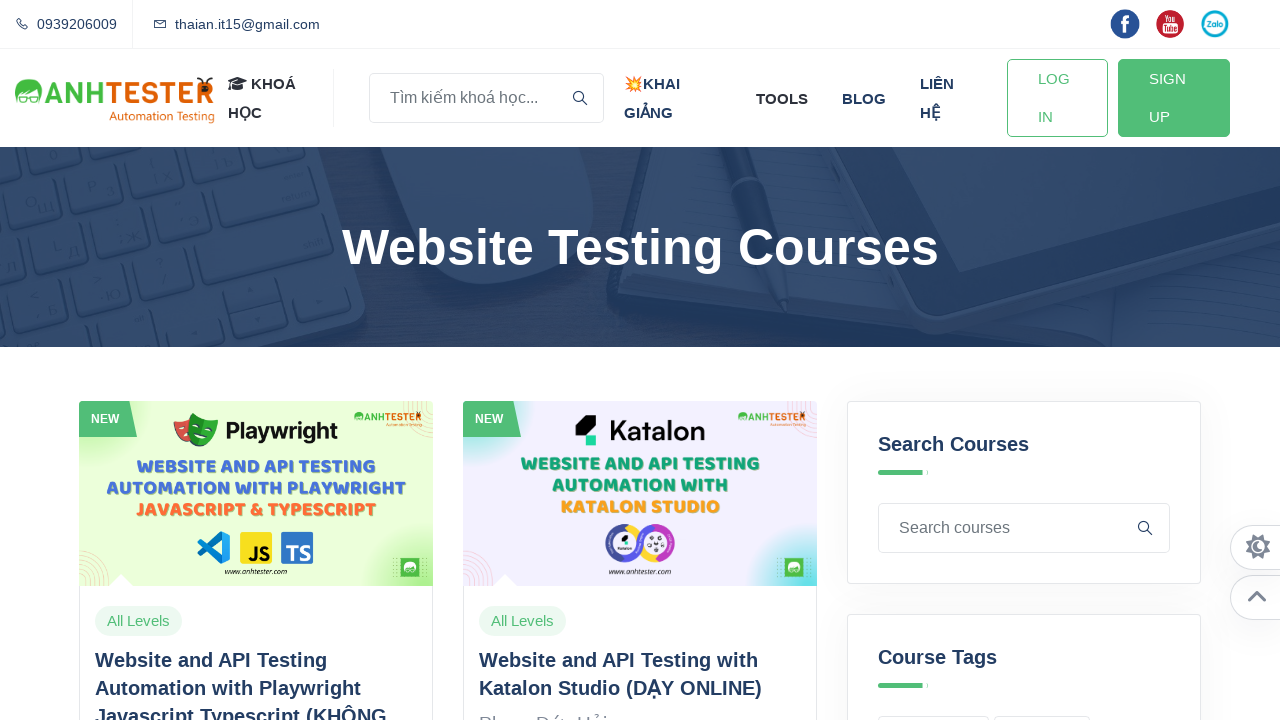

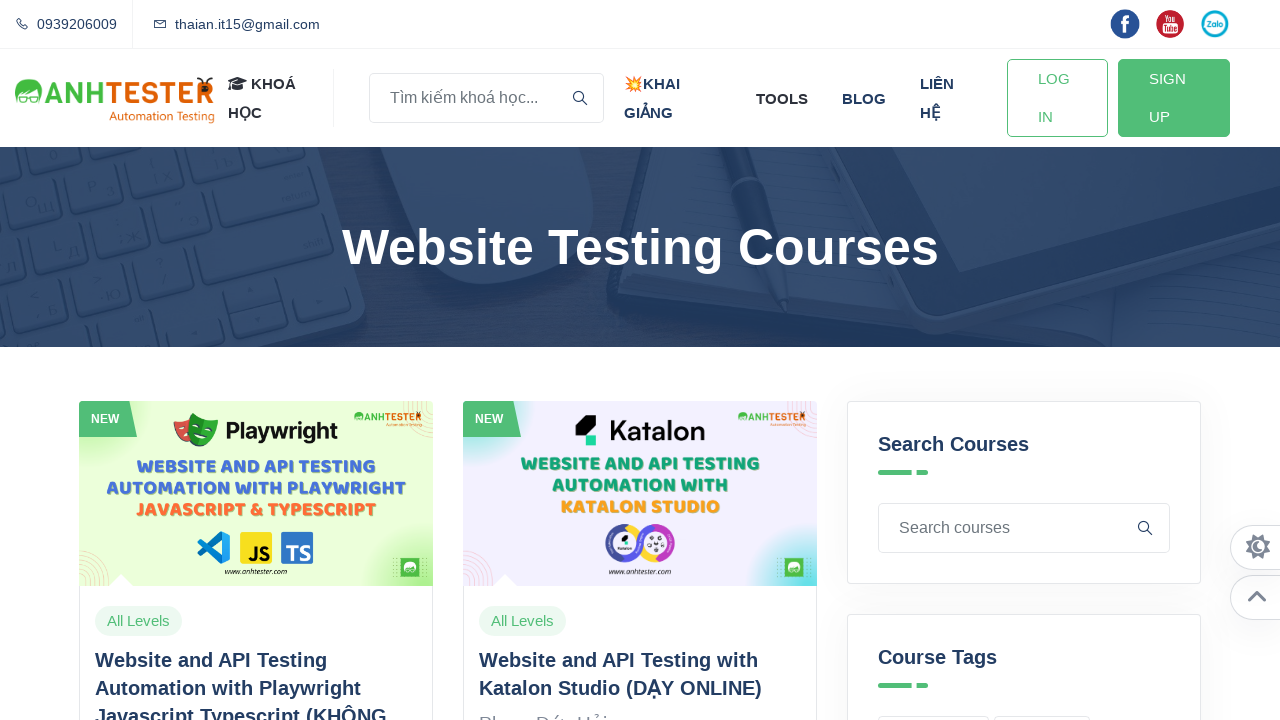